Navigates to the automation demo site, clicks on the Demo Tables link, and verifies that the employee table loads with data rows containing department information.

Starting URL: http://automationbykrishna.com/#

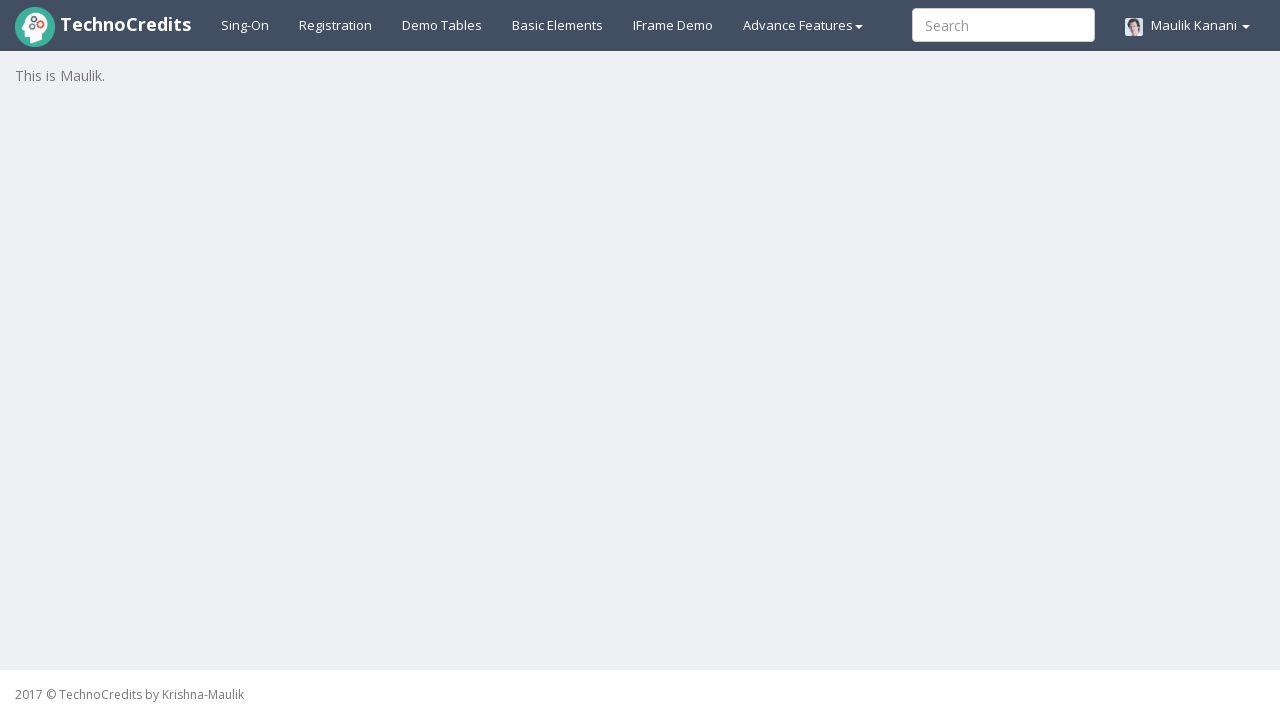

Page loaded and network became idle
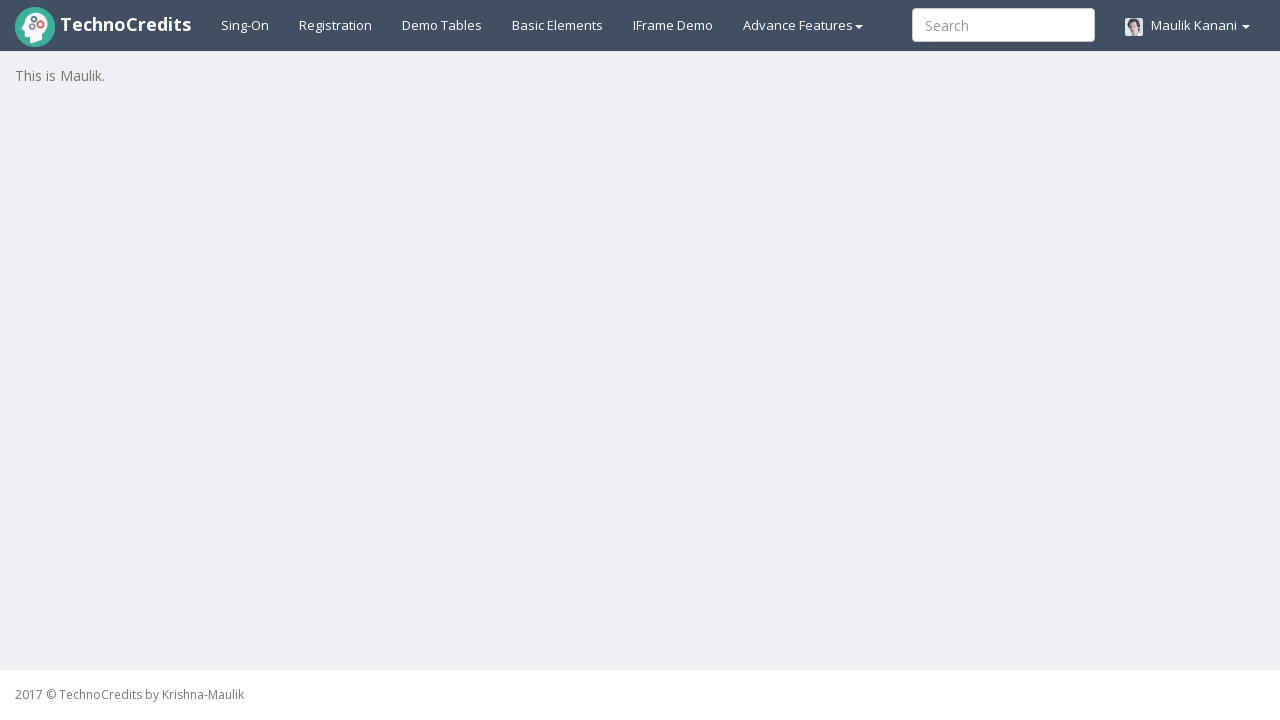

Clicked on Demo Tables link at (442, 25) on text=Demo Tables
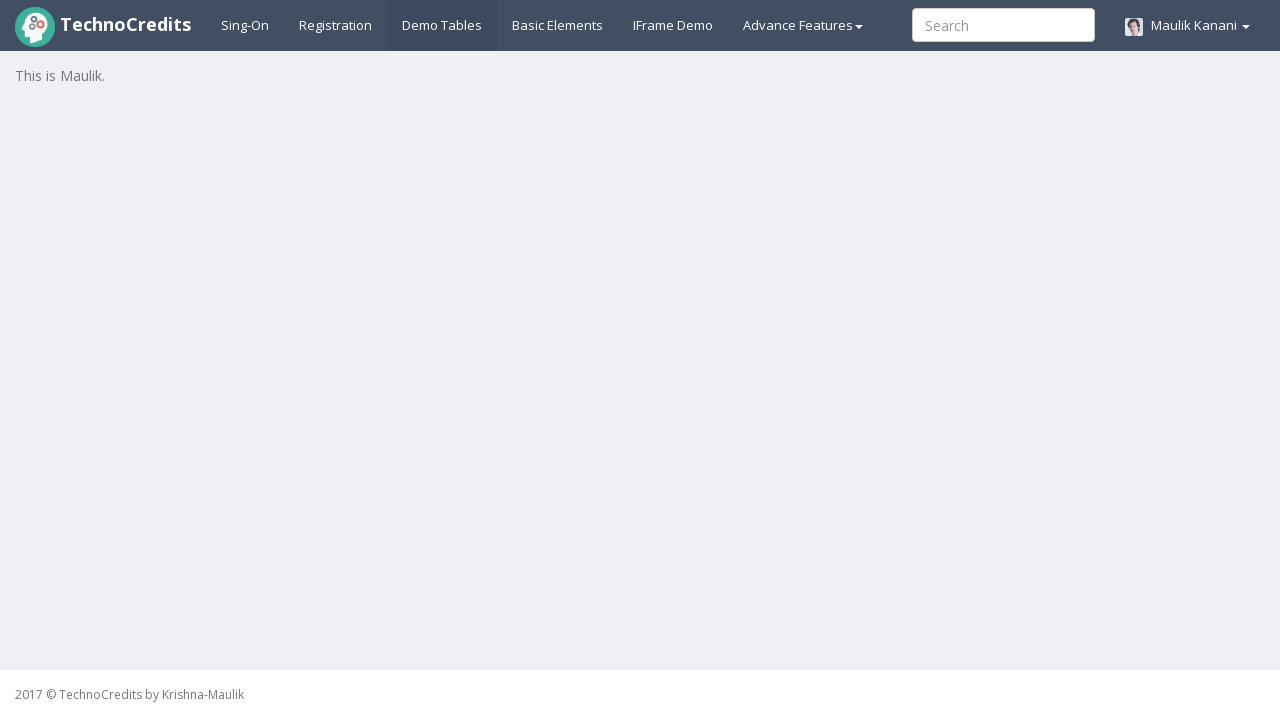

Employee table loaded with data rows
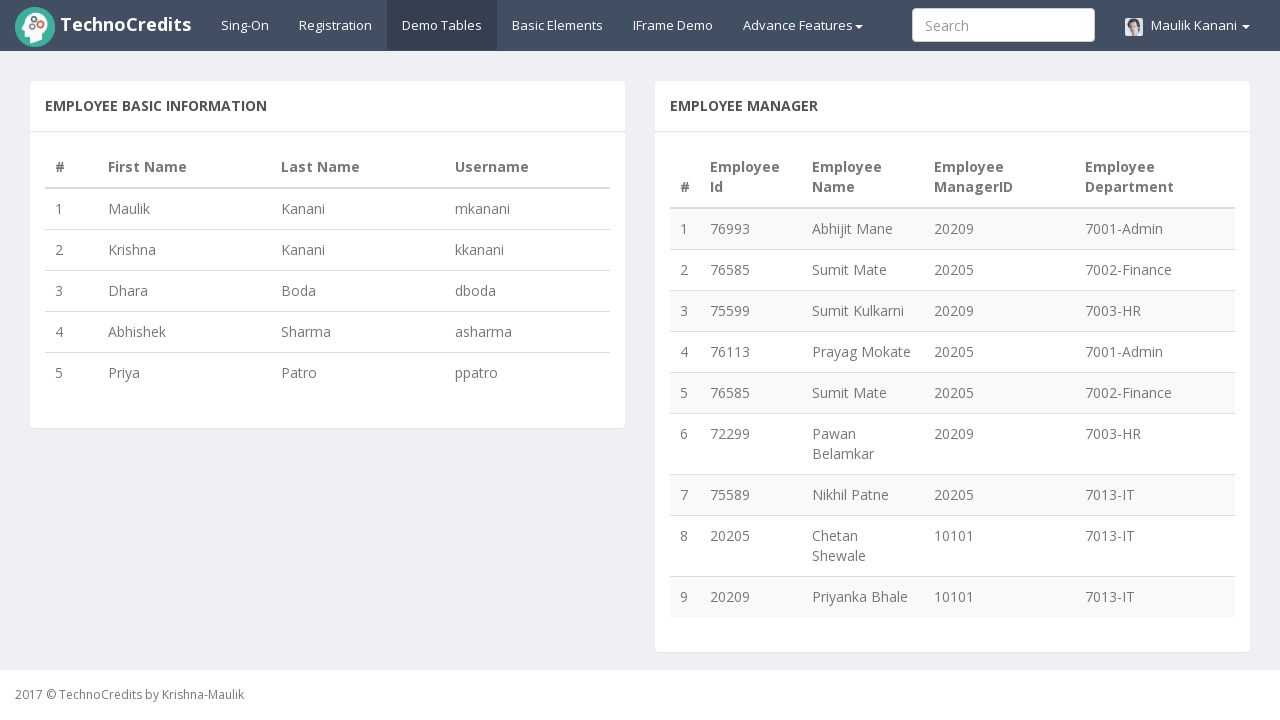

Verified table contains department information in column 5
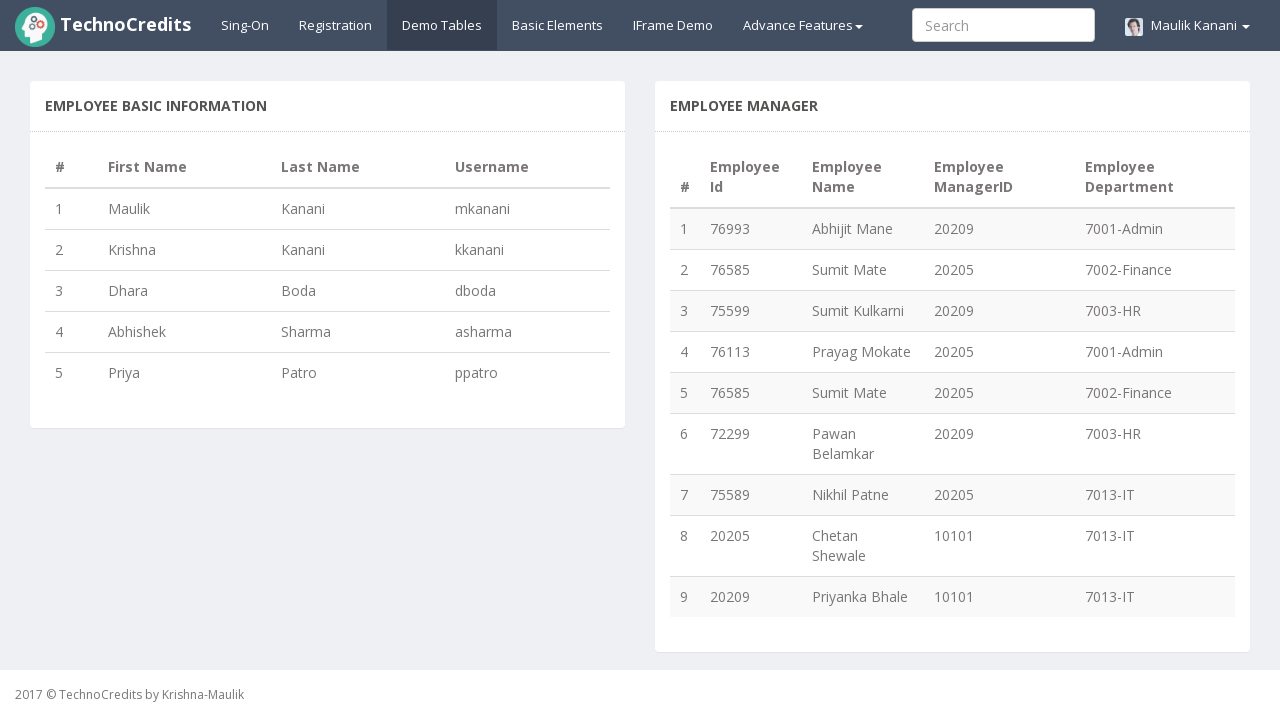

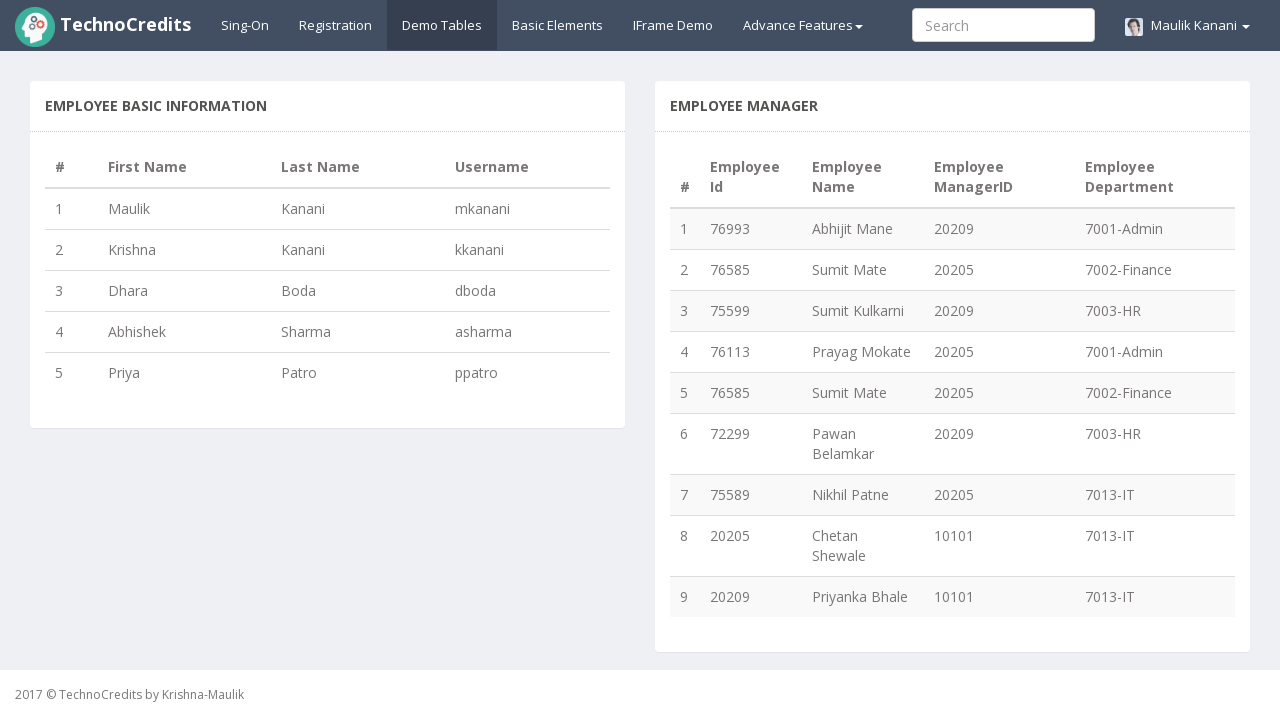